Tests an e-commerce vegetable shopping flow by adding specific items to cart, applying a promo code, and proceeding to place order

Starting URL: https://rahulshettyacademy.com/seleniumPractise/

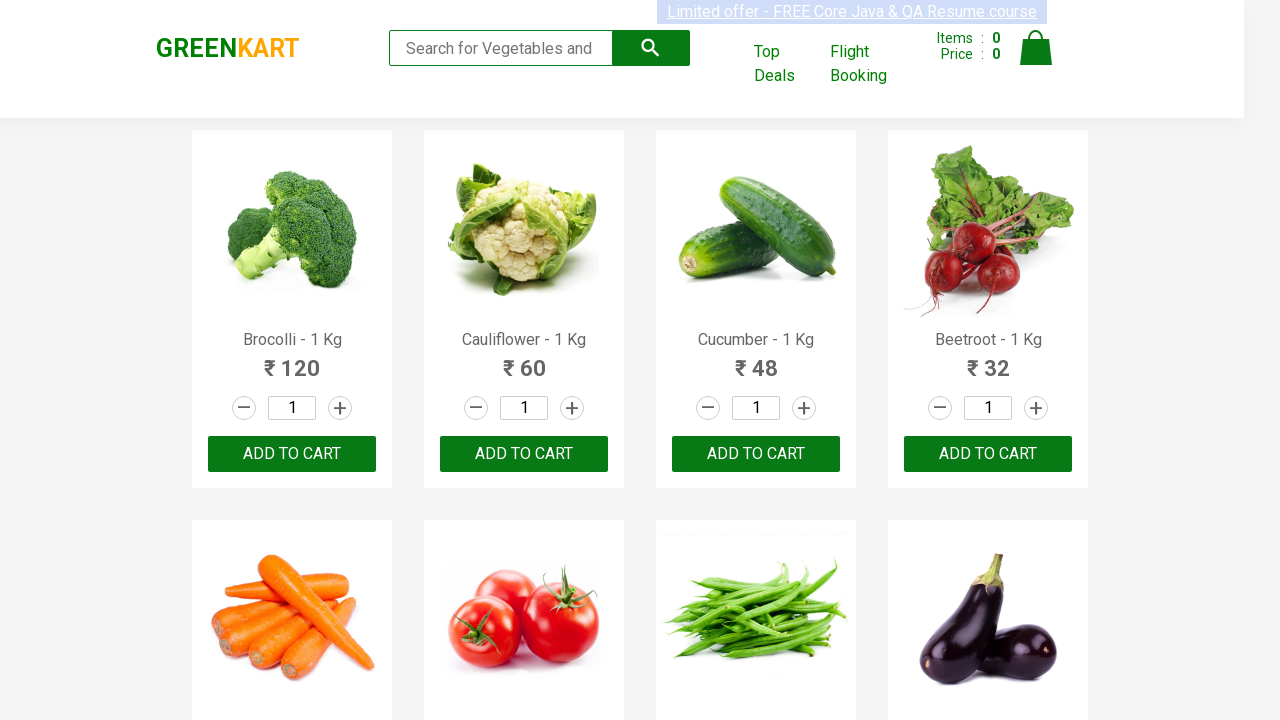

Waited for product names to load on the vegetables e-commerce page
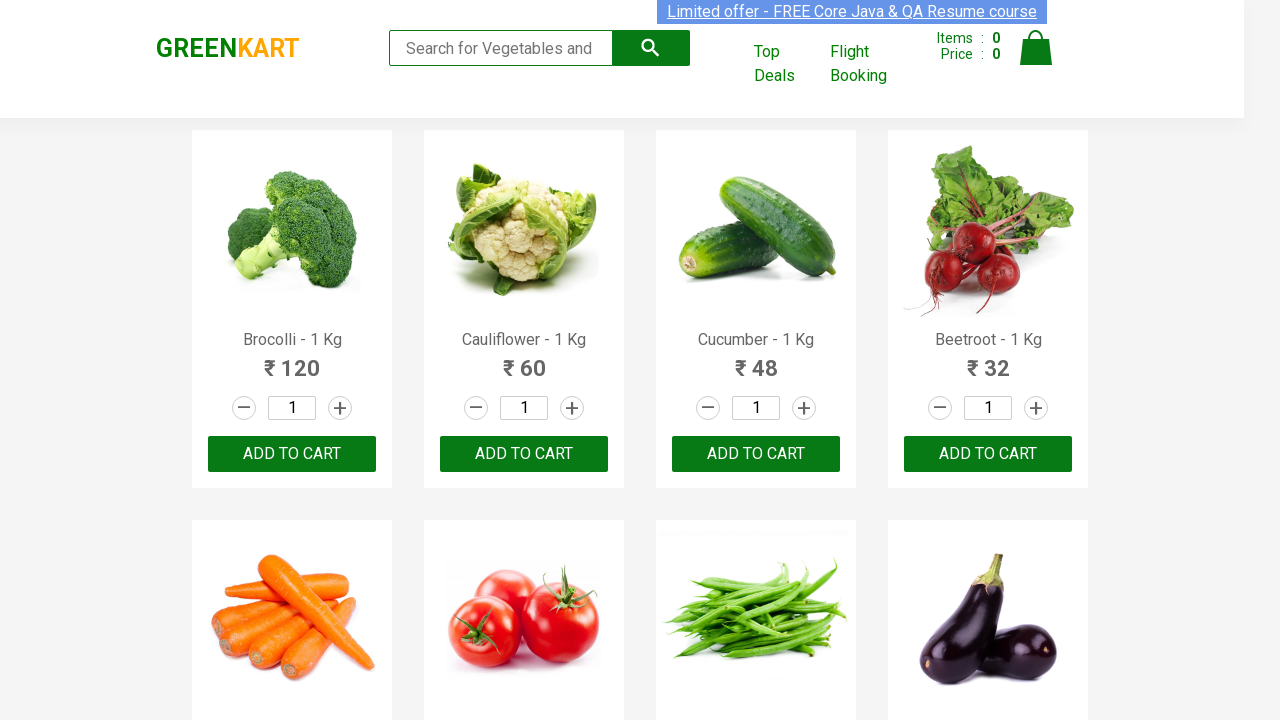

Retrieved all product names from the page
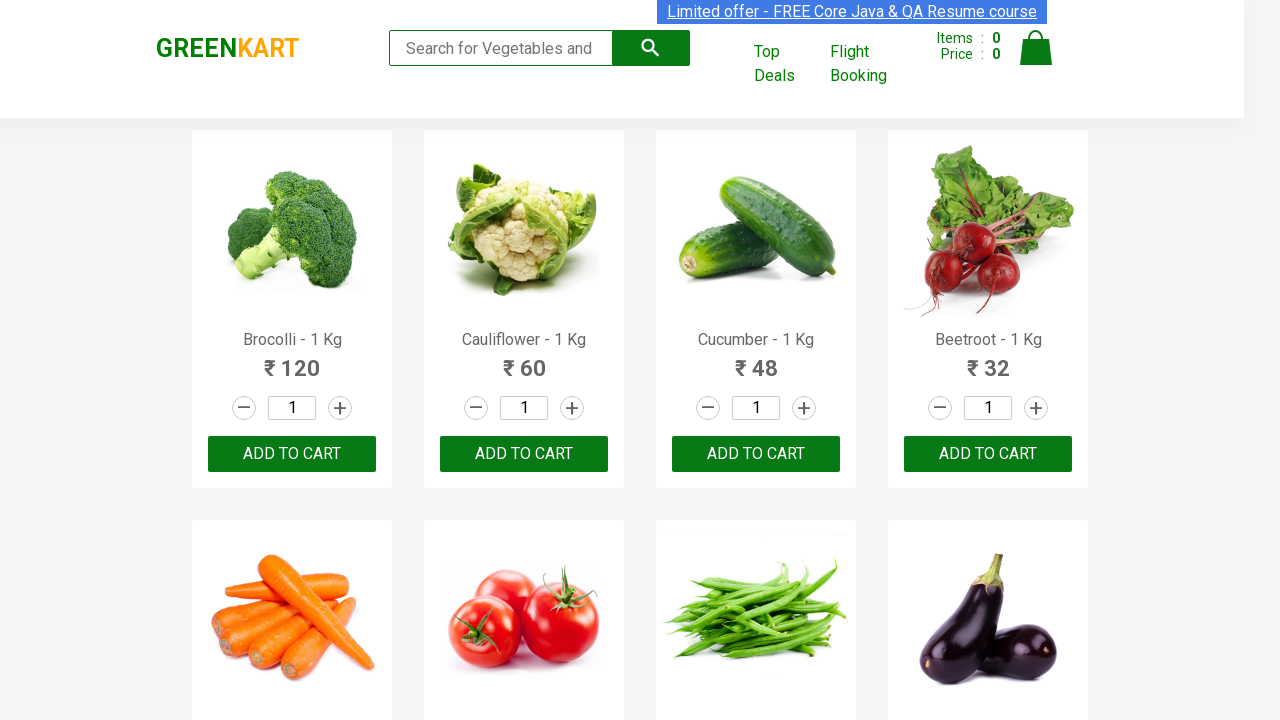

Added Brocolli to cart at (292, 454) on div[class='product-action'] button >> nth=0
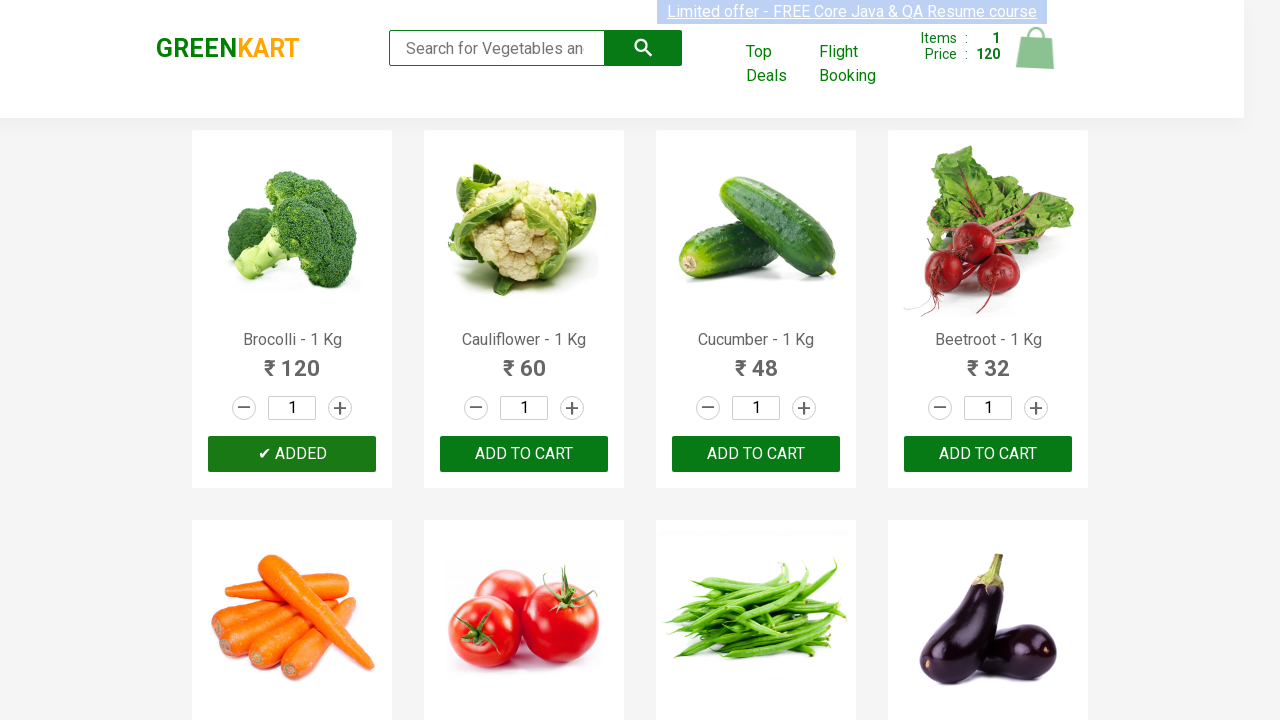

Added Cucumber to cart at (756, 454) on div[class='product-action'] button >> nth=2
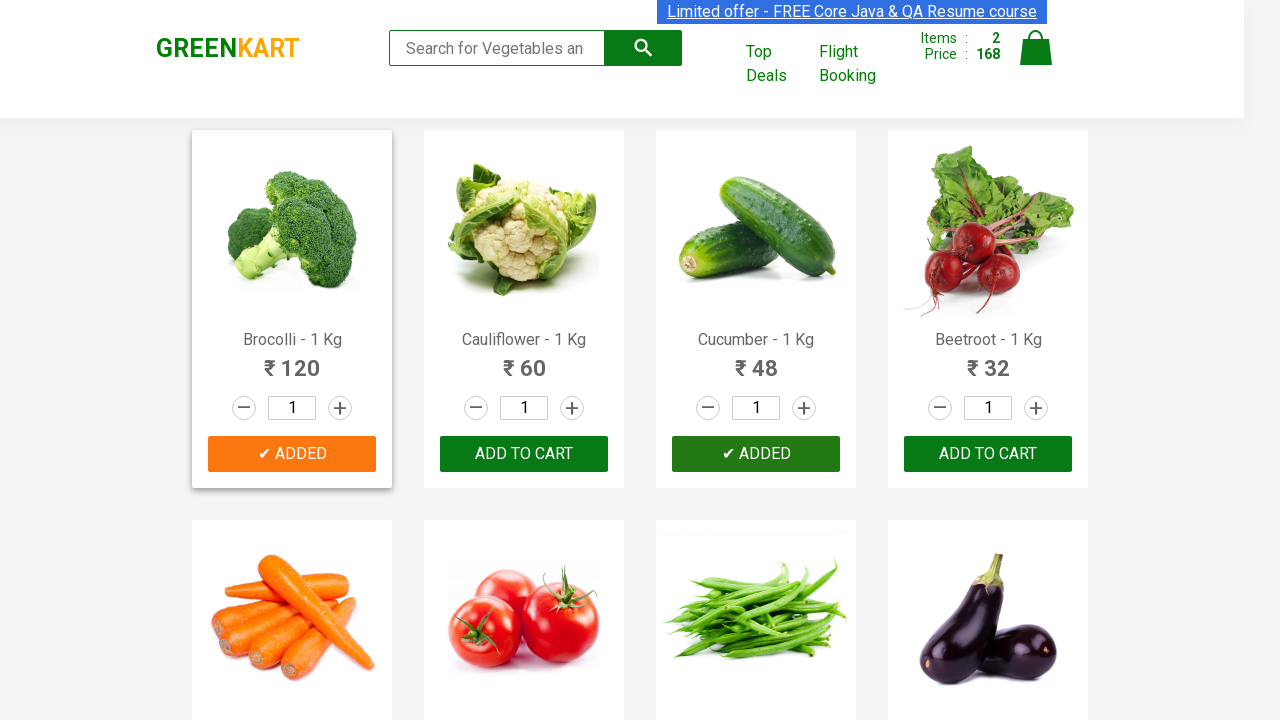

Added Beetroot to cart at (988, 454) on div[class='product-action'] button >> nth=3
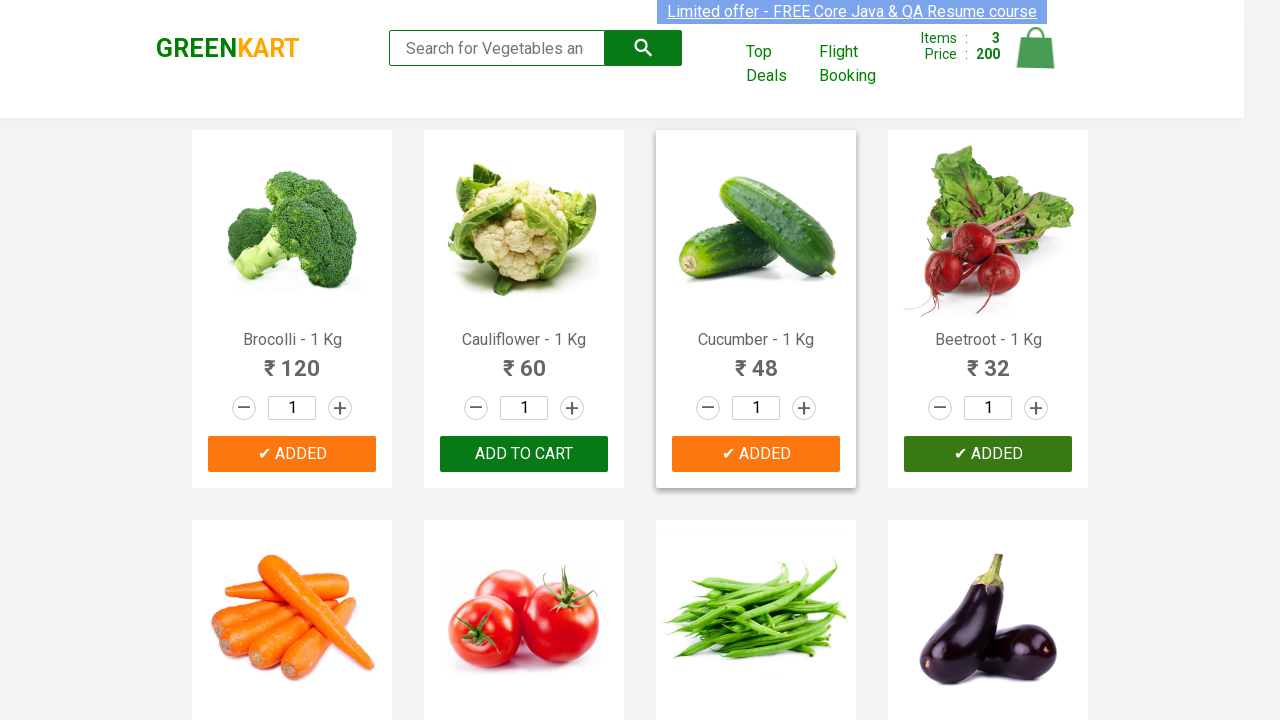

Clicked on cart icon to view shopping cart at (1036, 48) on img[alt='Cart']
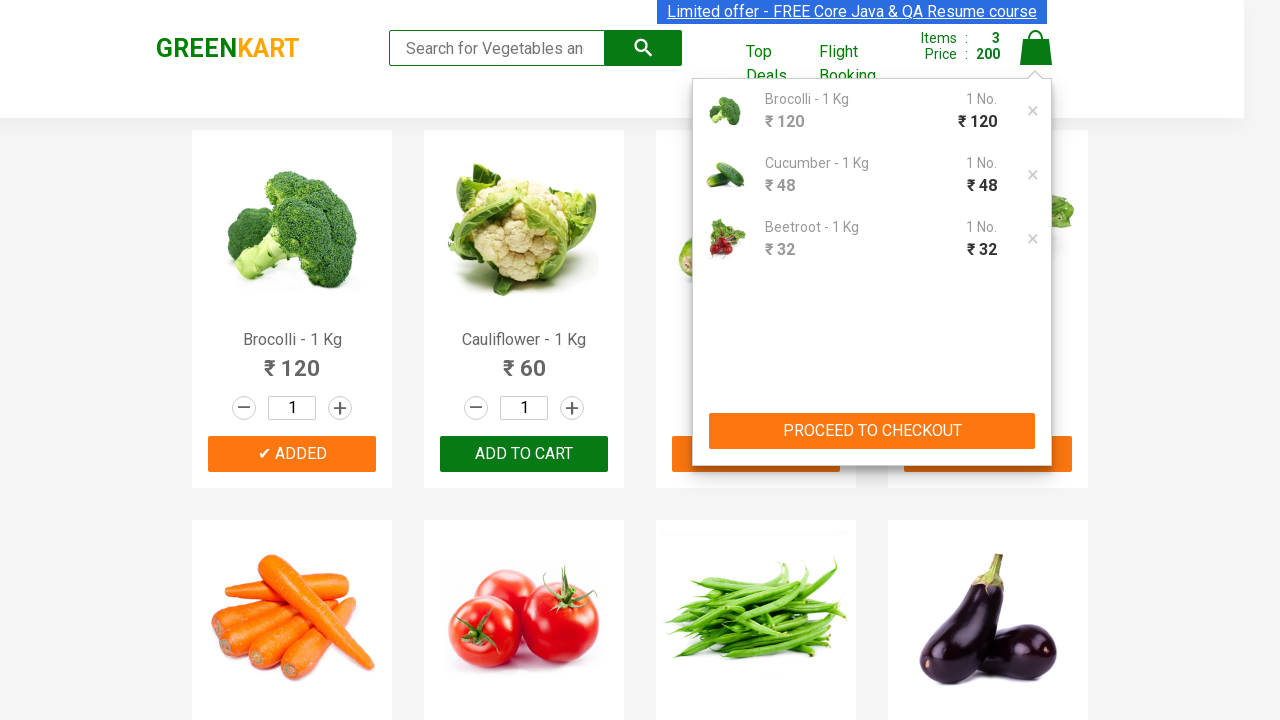

Clicked PROCEED TO CHECKOUT button at (872, 431) on xpath=//button[contains(text(),'PROCEED TO CHECKOUT')]
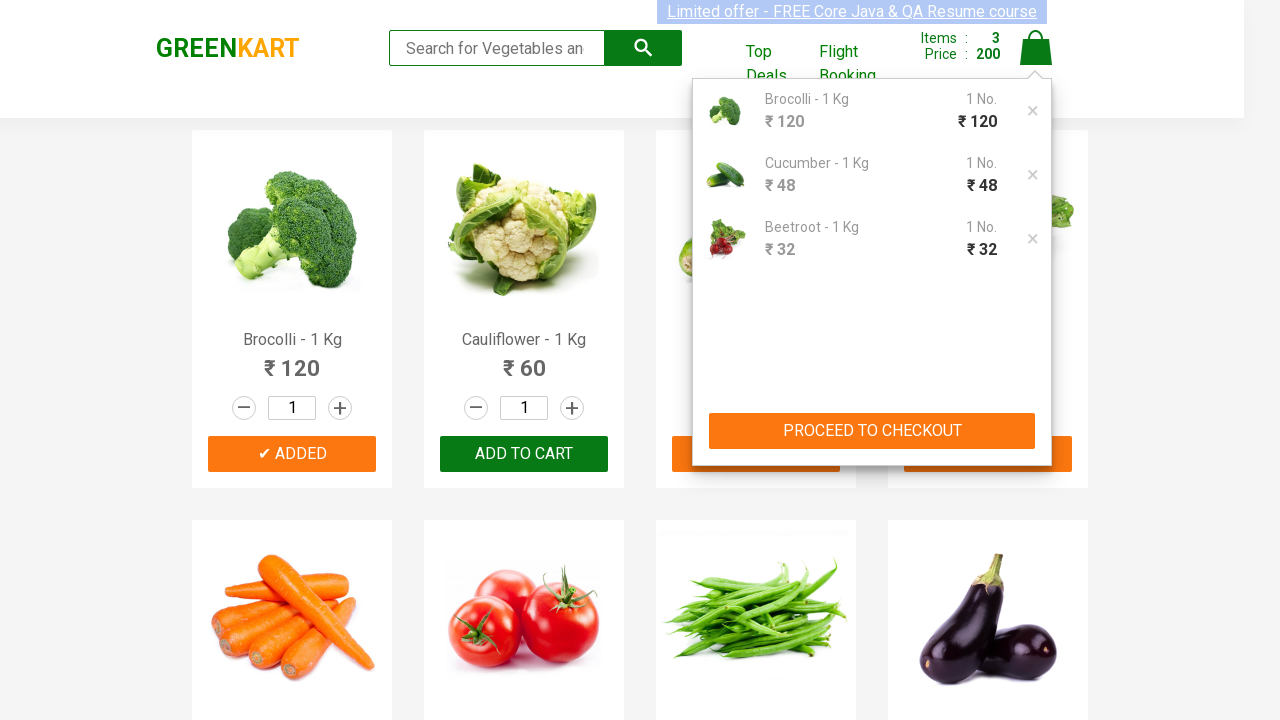

Waited for promo code input field to appear
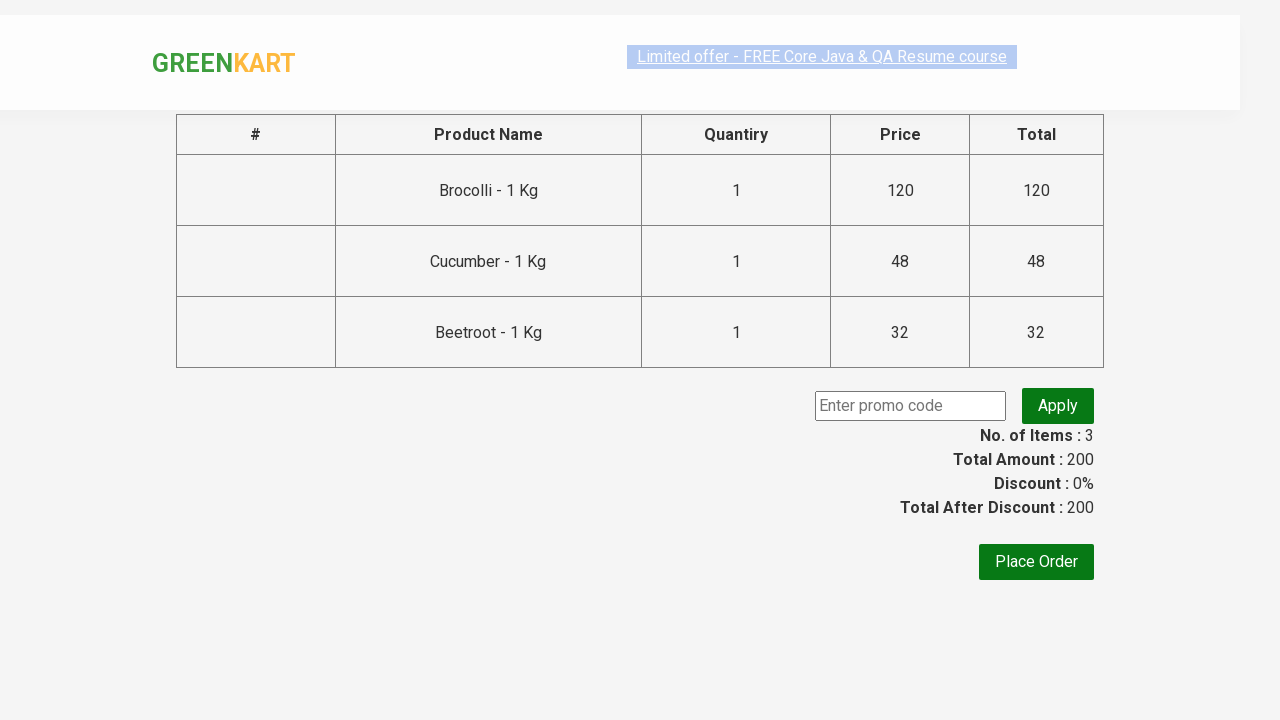

Entered promo code 'rahulshettyacademy' on //input[@class='promoCode']
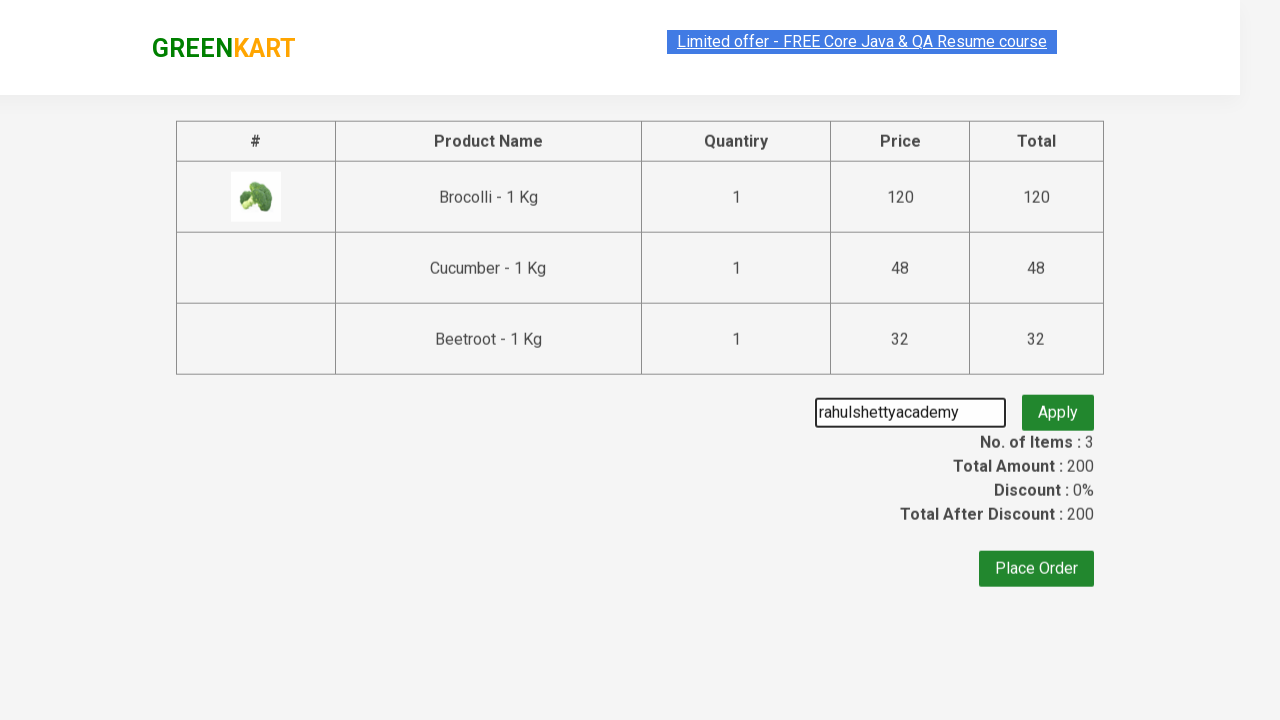

Clicked apply promo button to validate discount code at (1058, 406) on .promoBtn
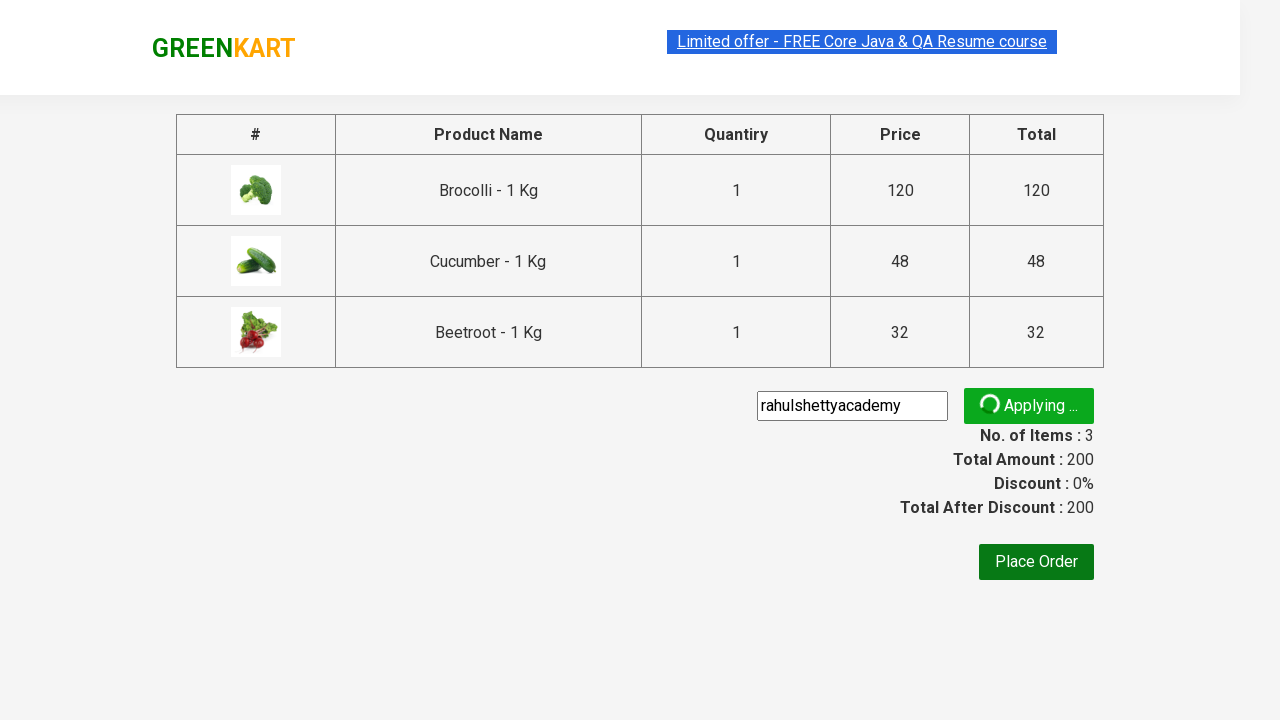

Promo code successfully applied and confirmation message appeared
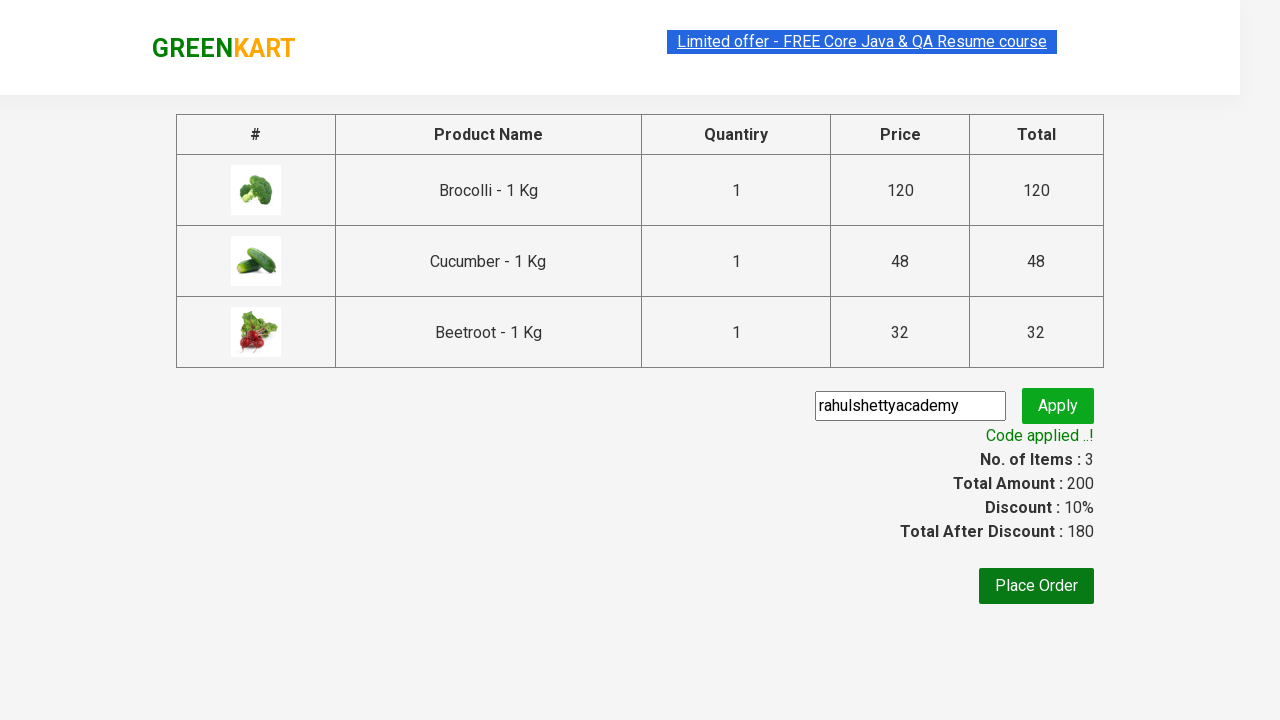

Clicked Place Order button to finalize the vegetable purchase at (1036, 586) on xpath=//button[contains(text(),'Place Order')]
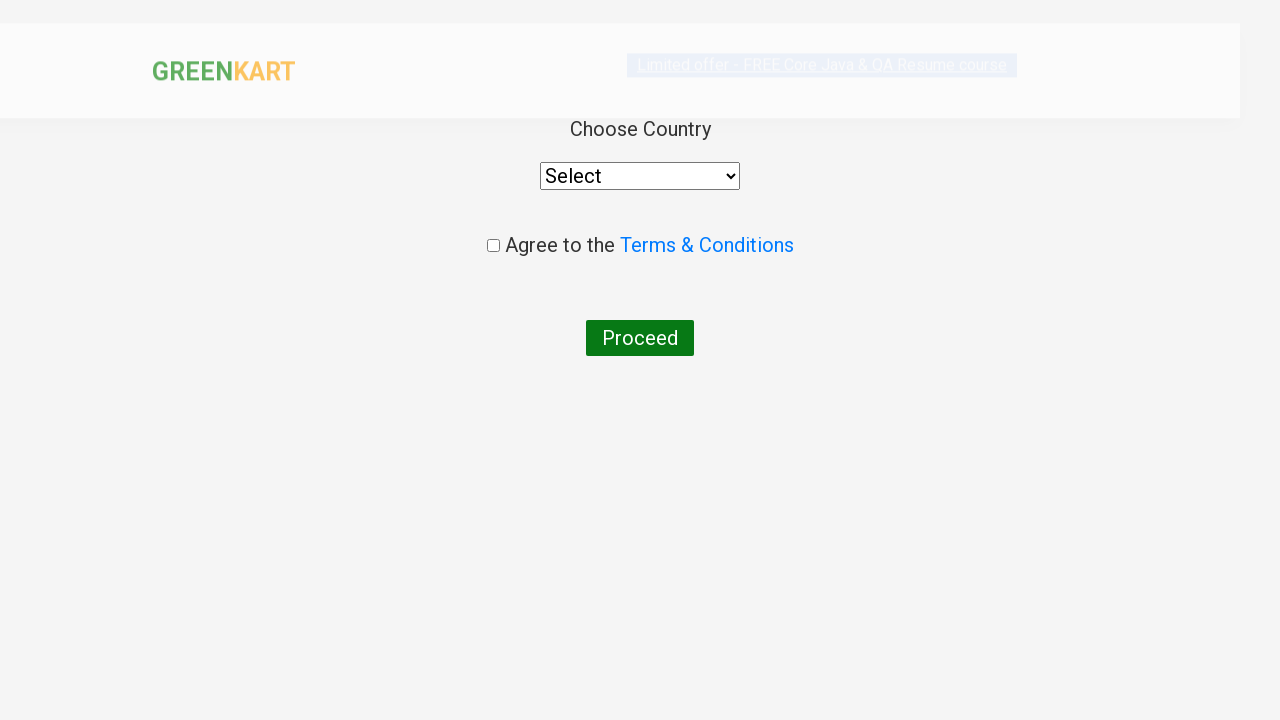

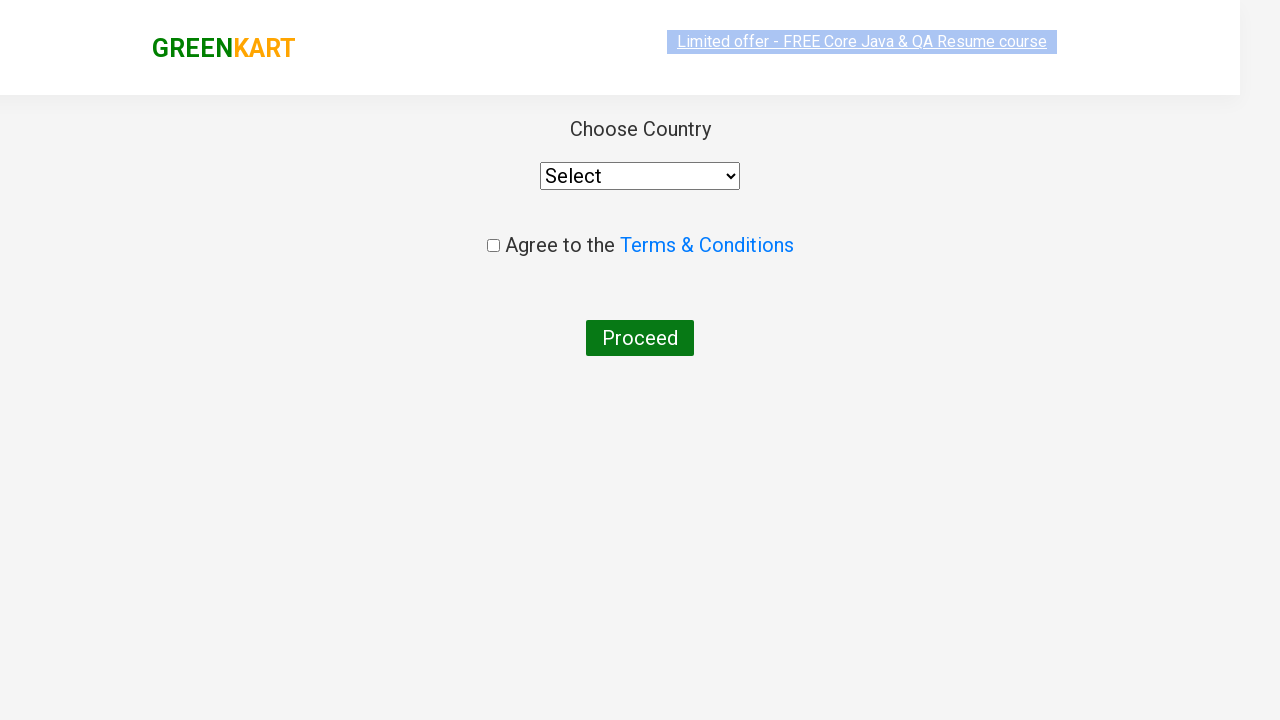